Verifies that the OrangeHRM demo page loads correctly by checking the page title and URL

Starting URL: https://opensource-demo.orangehrmlive.com/

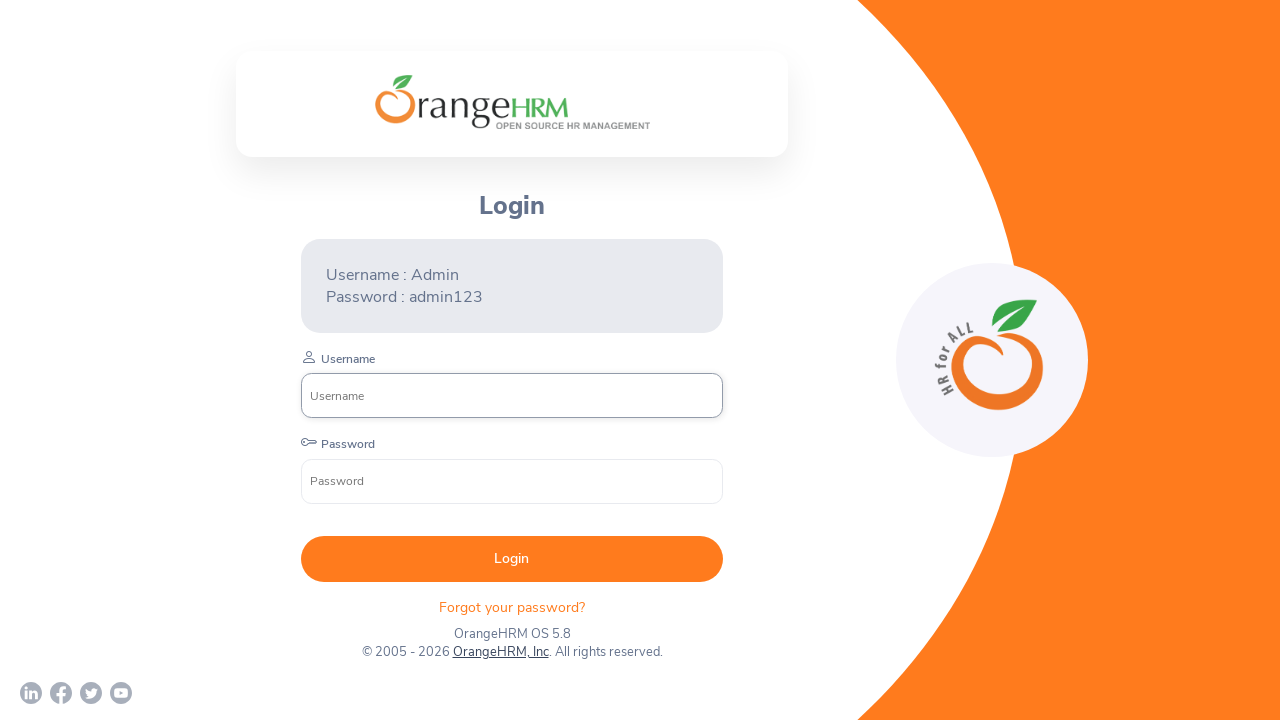

Page loaded with domcontentloaded state
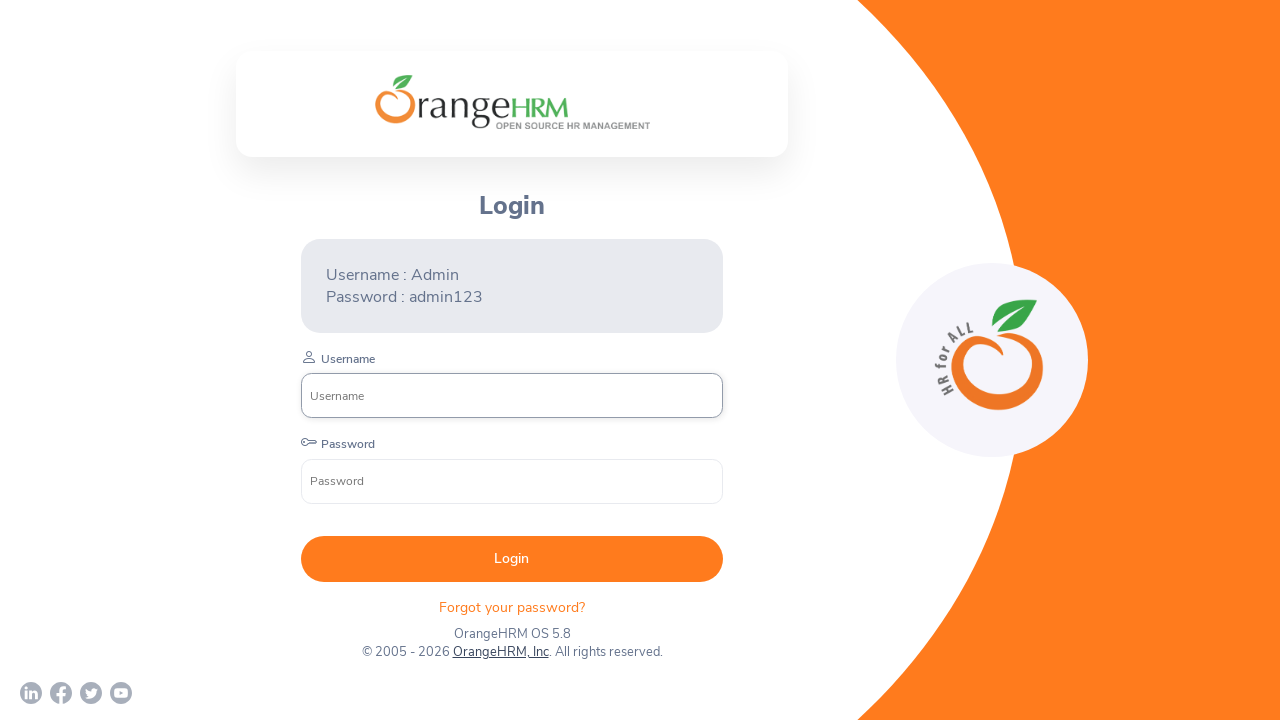

Retrieved page title: OrangeHRM
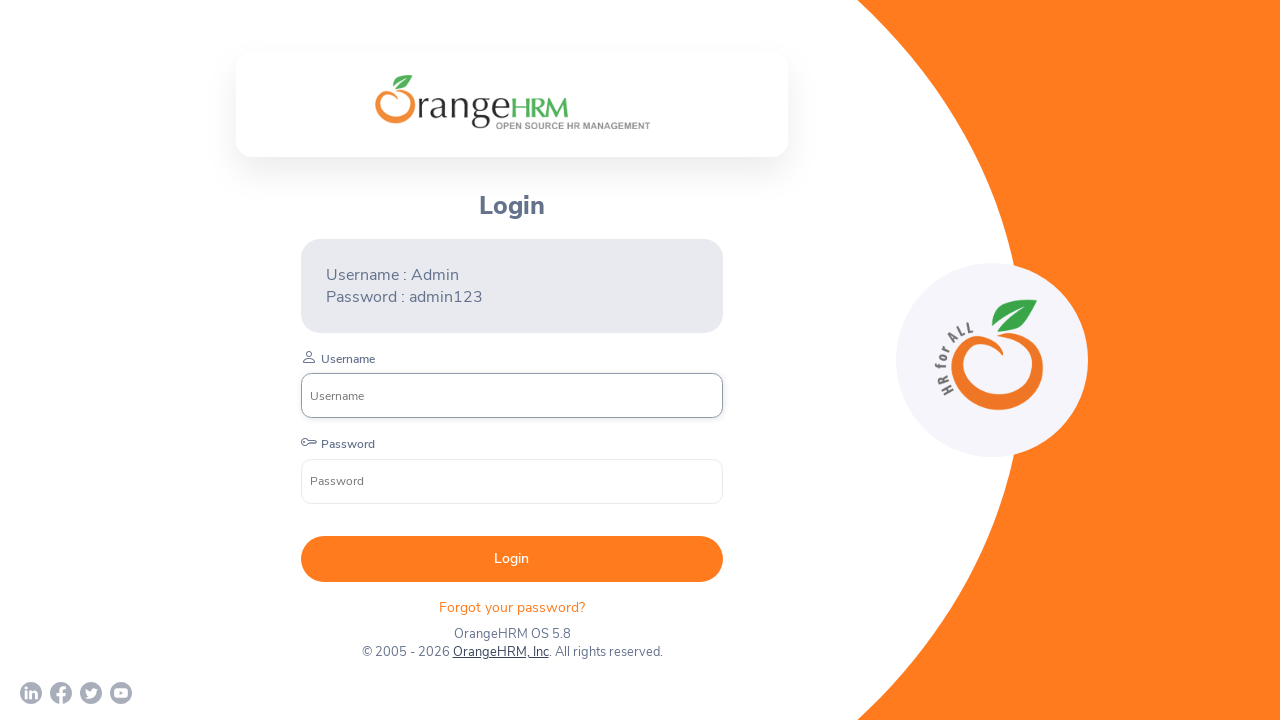

Retrieved current URL: https://opensource-demo.orangehrmlive.com/web/index.php/auth/login
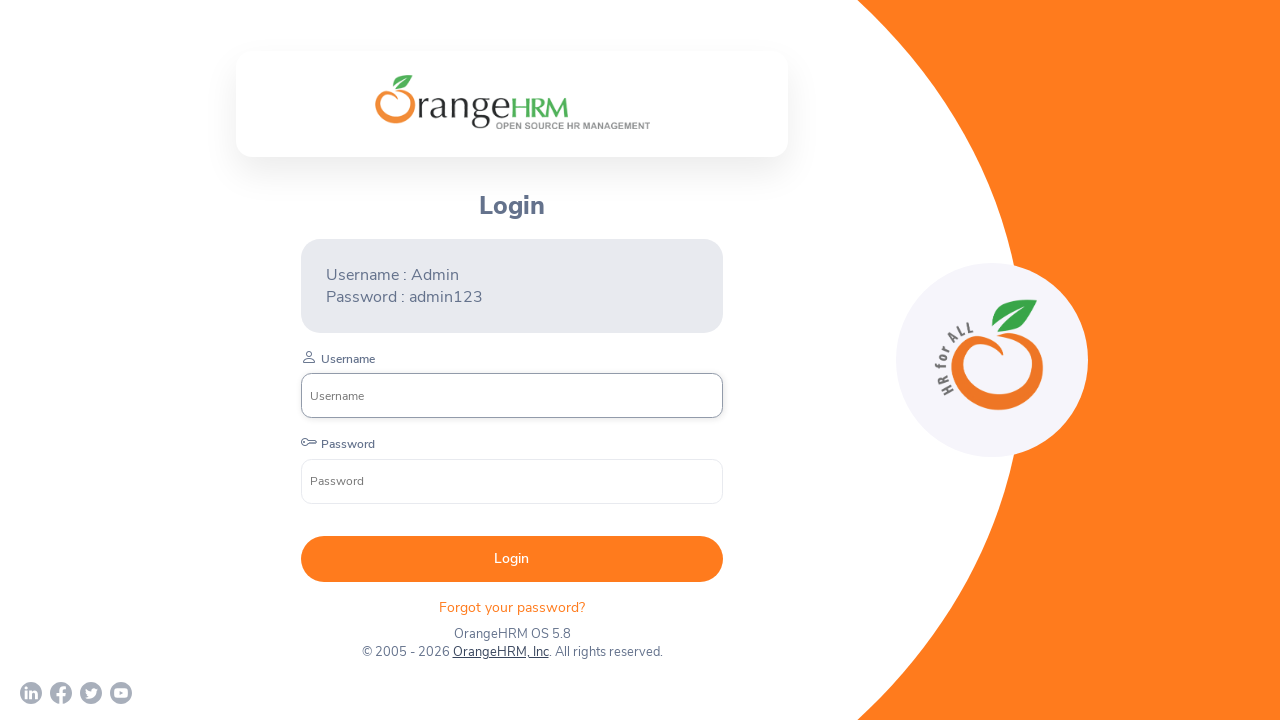

URL verification failed - URL is incorrect
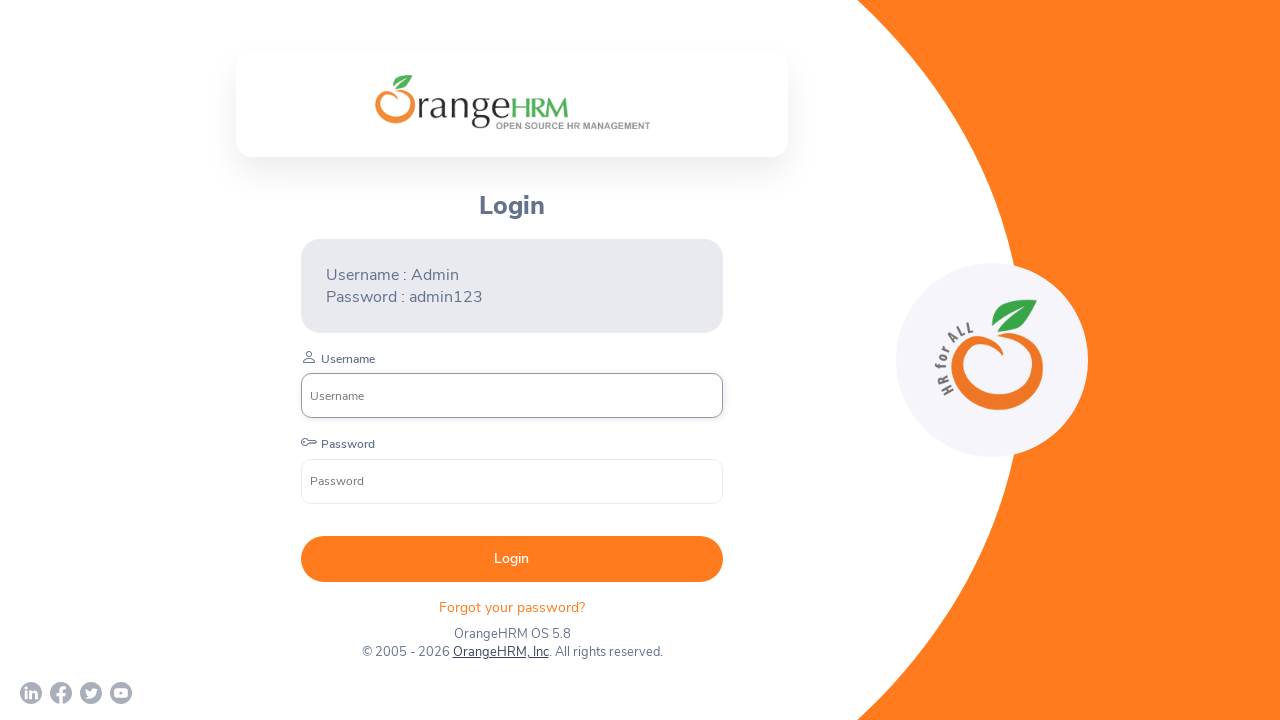

Retrieved page content with length: 15012
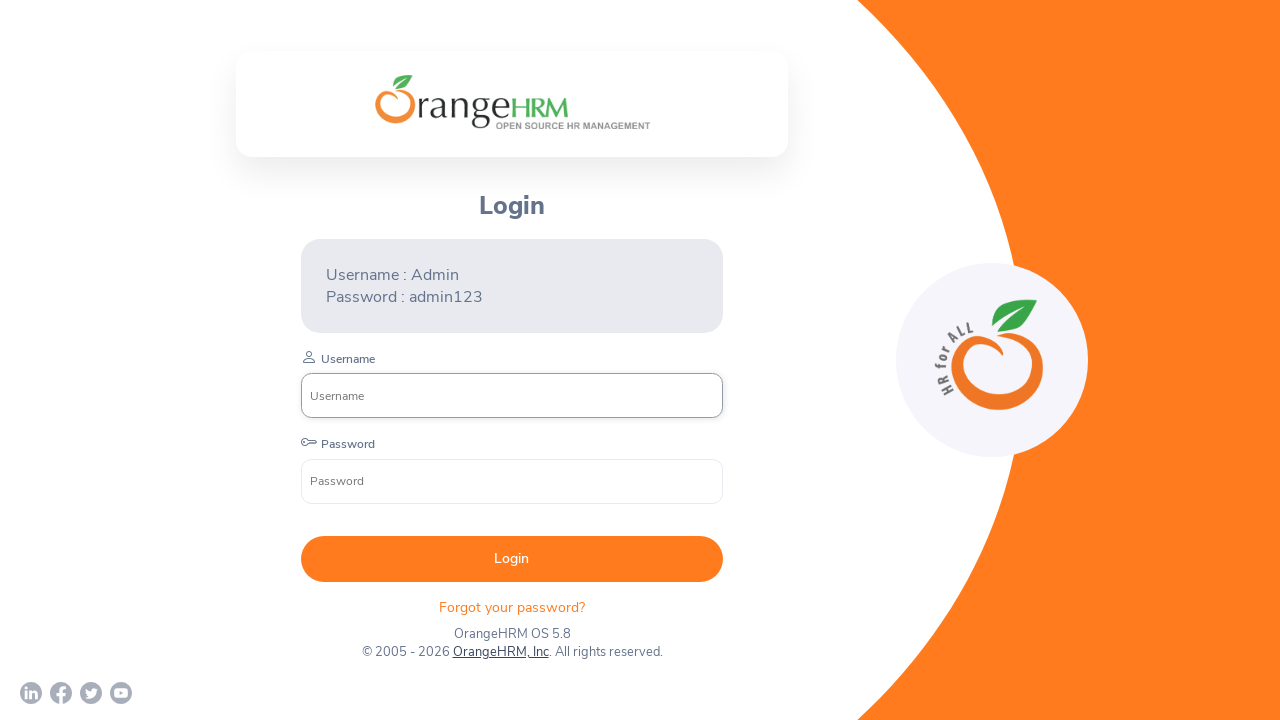

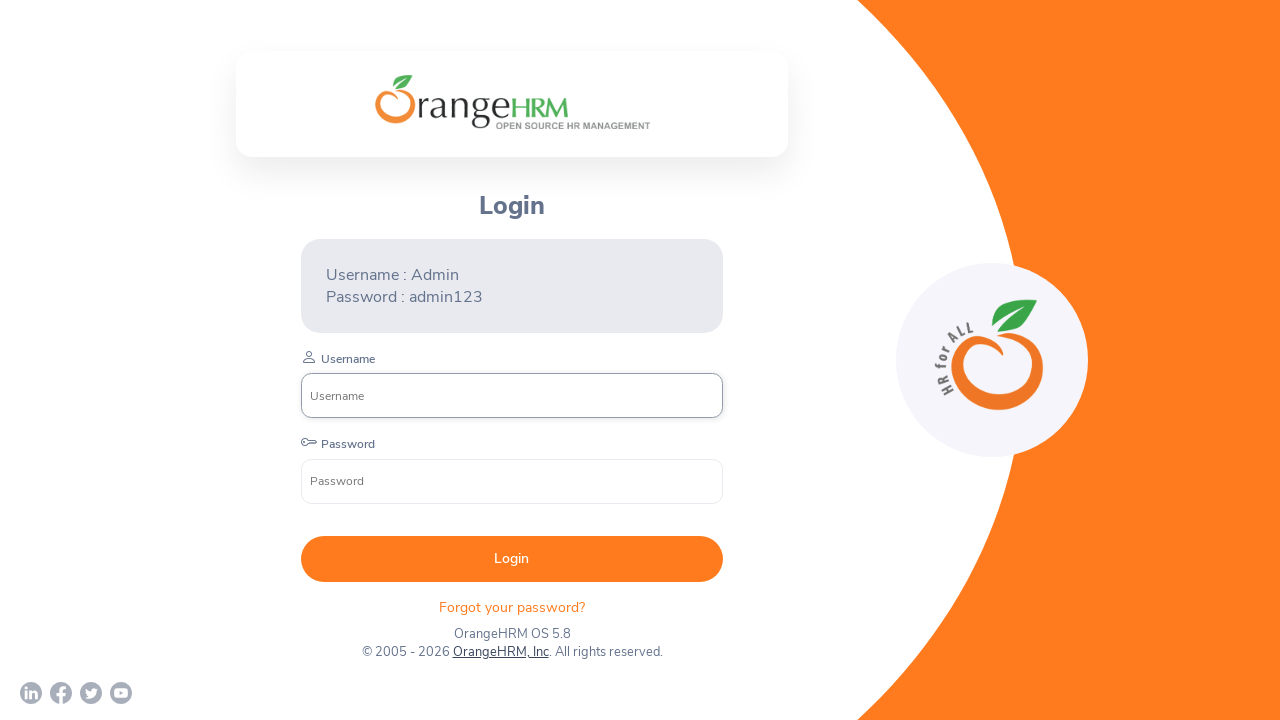